Tests drag and drop functionality using click and hold, move to element, and release actions within an iframe

Starting URL: https://jqueryui.com/droppable/

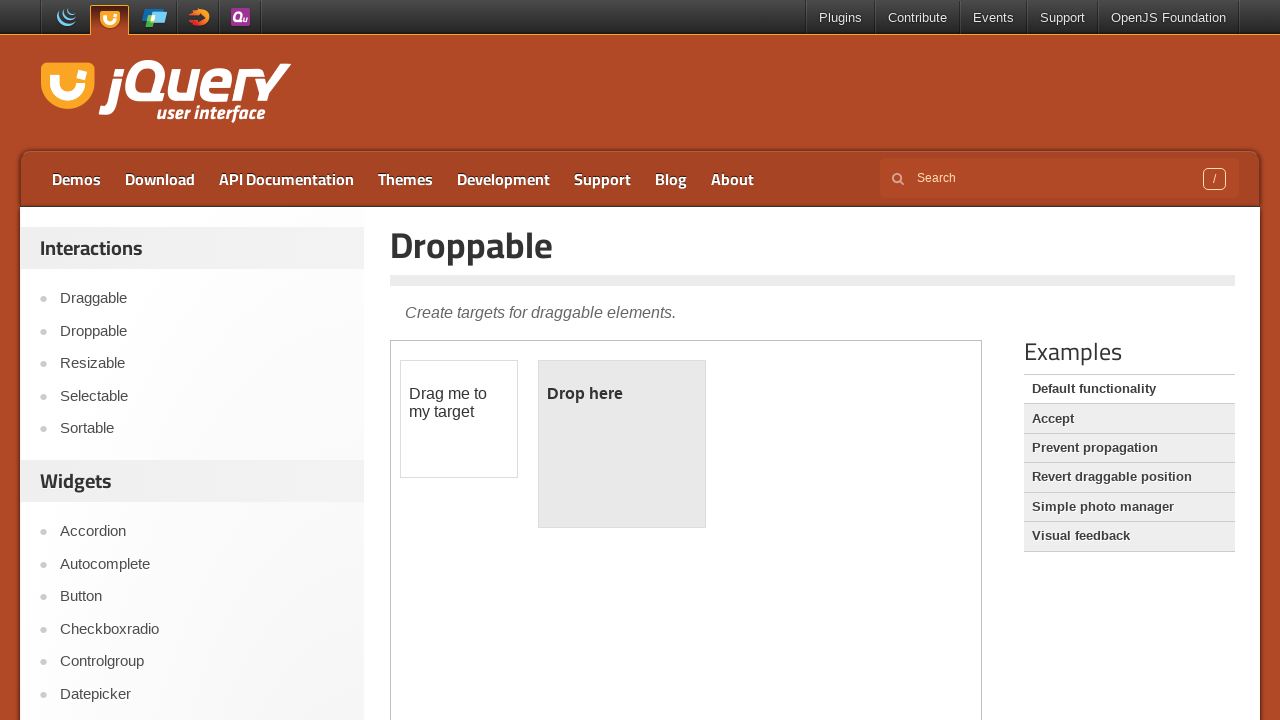

Located iframe with demo-frame class containing drag and drop elements
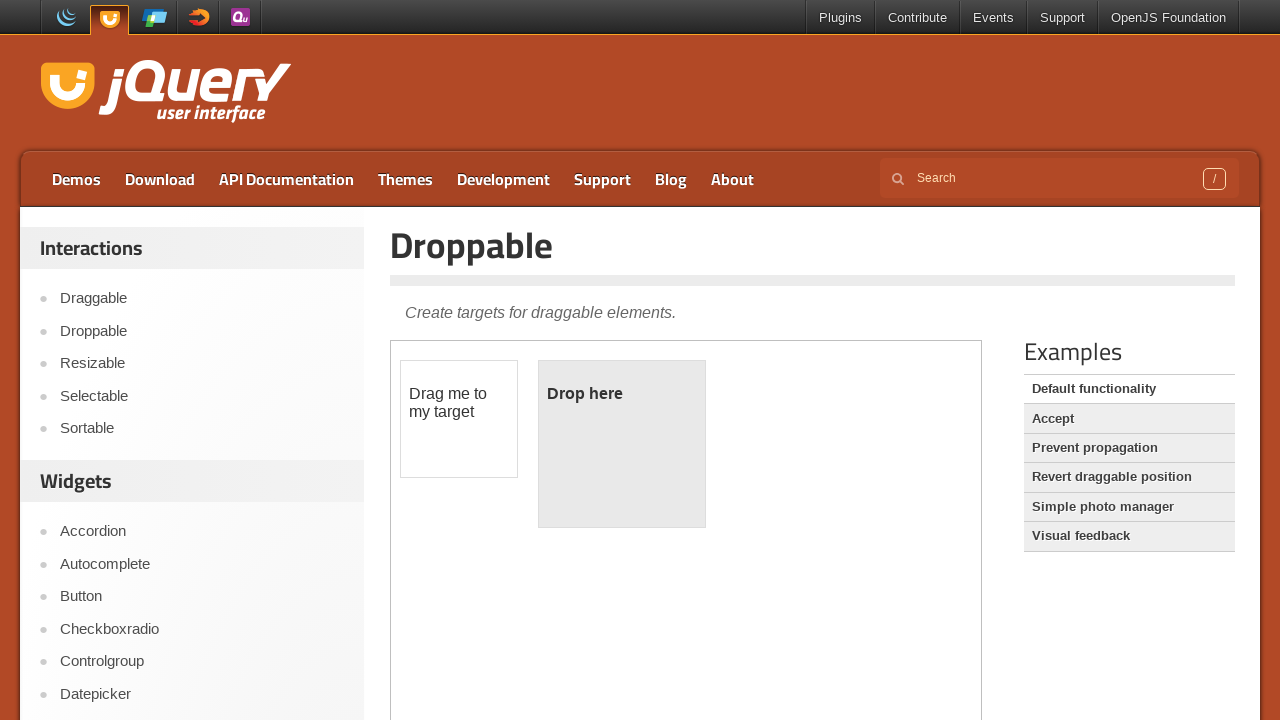

Located draggable element with id 'draggable' within iframe
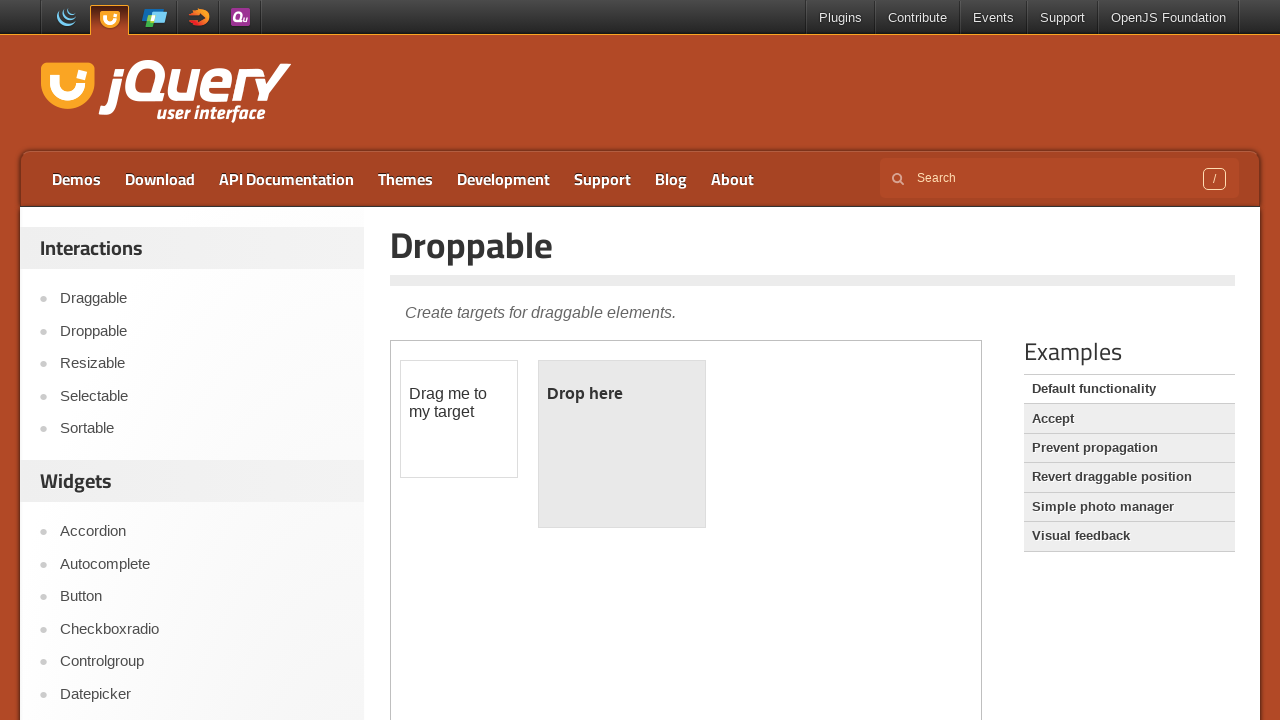

Located droppable element with id 'droppable' within iframe
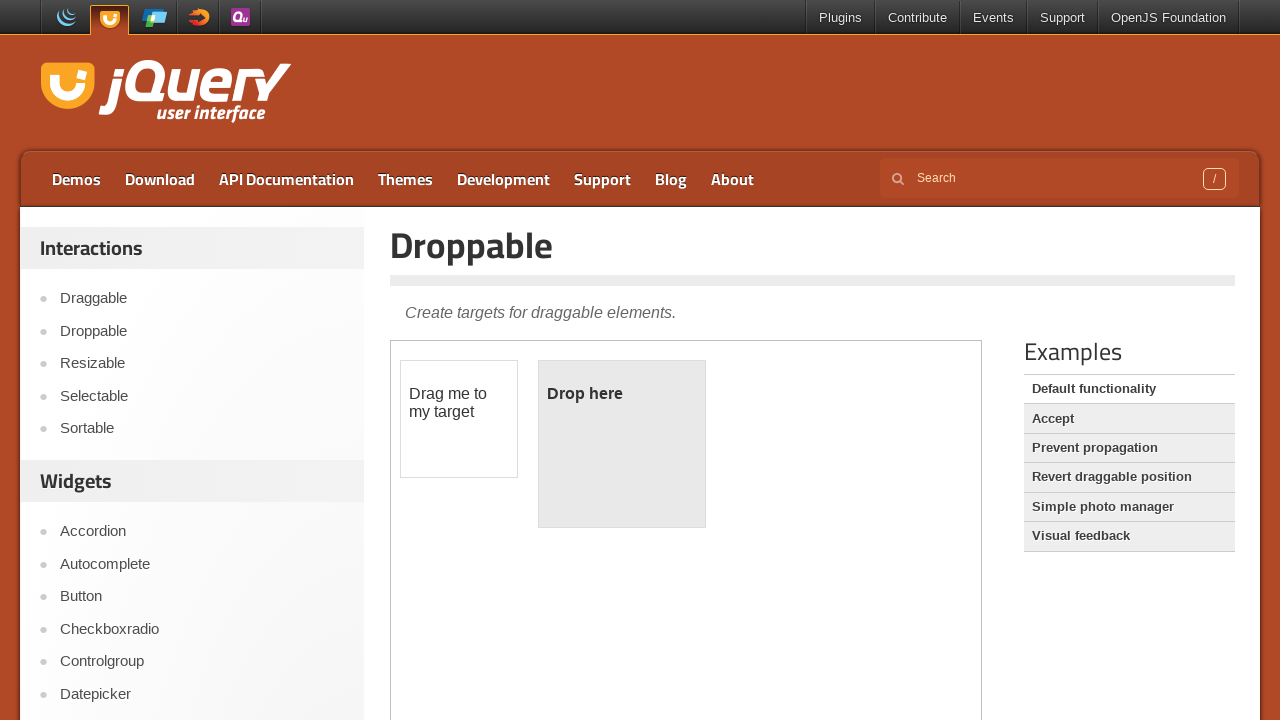

Performed drag and drop operation from draggable to droppable element at (622, 444)
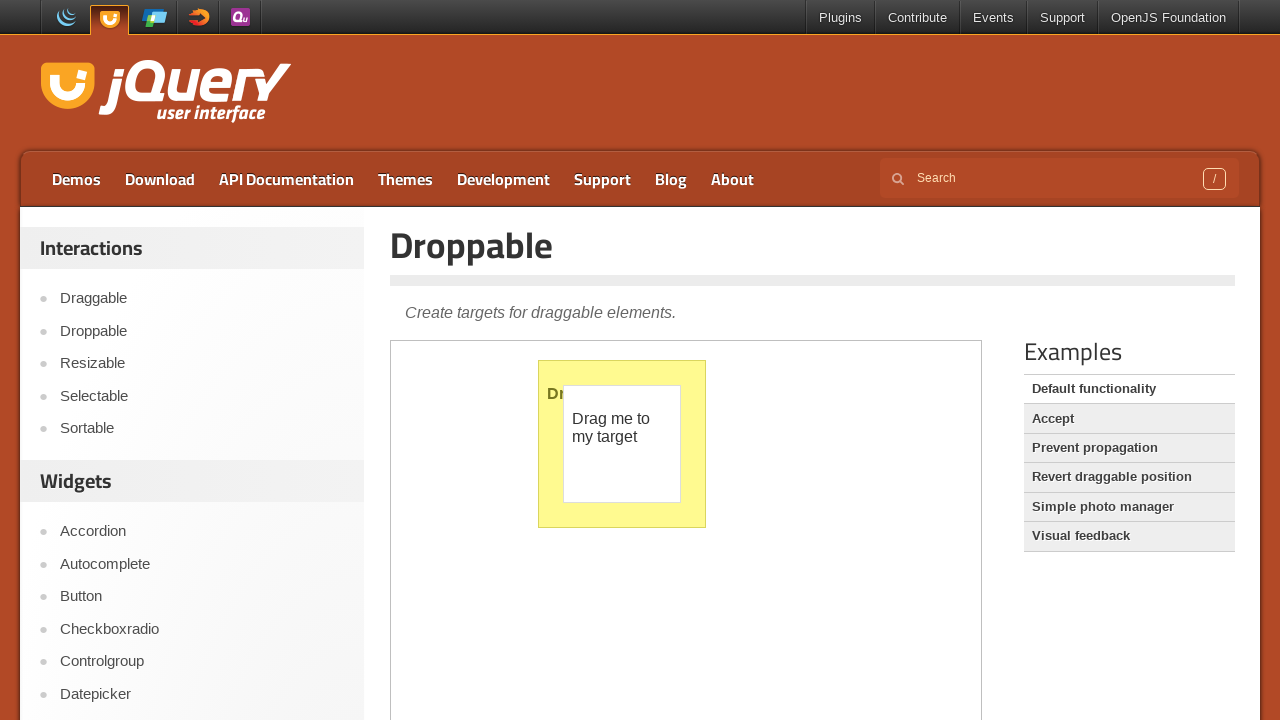

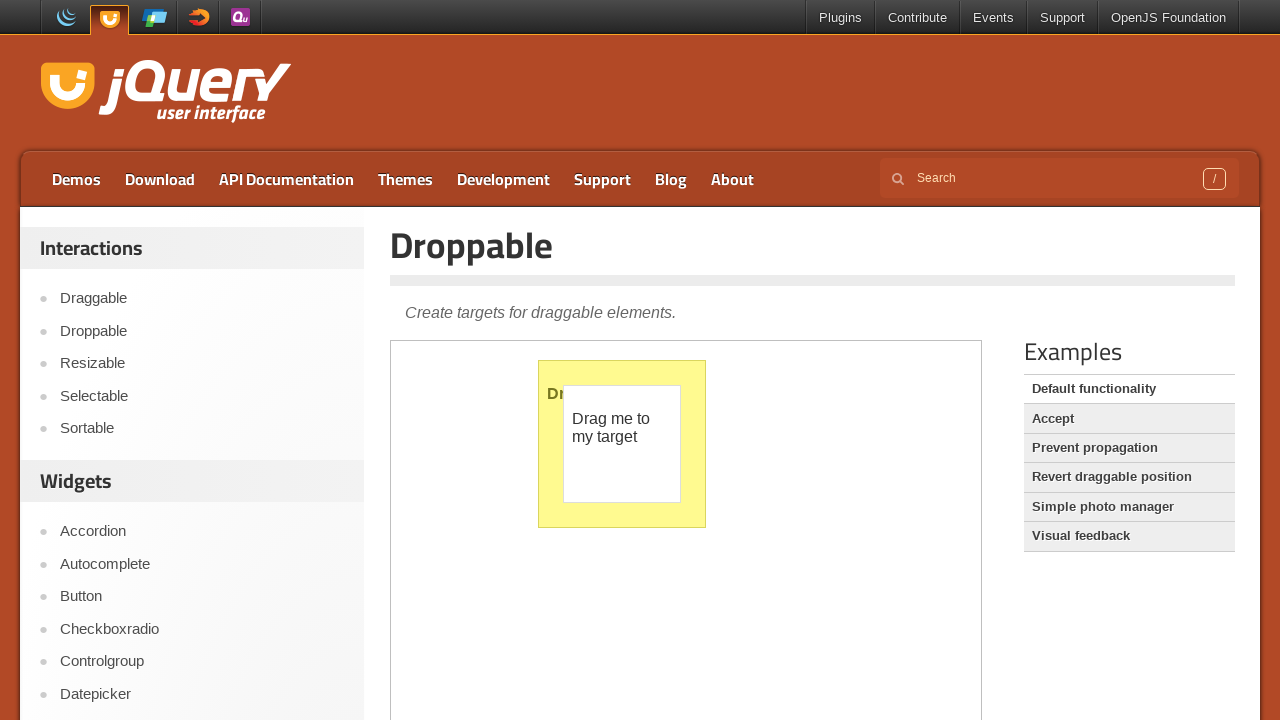